Tests file download functionality by clicking a download link

Starting URL: https://the-internet.herokuapp.com/download

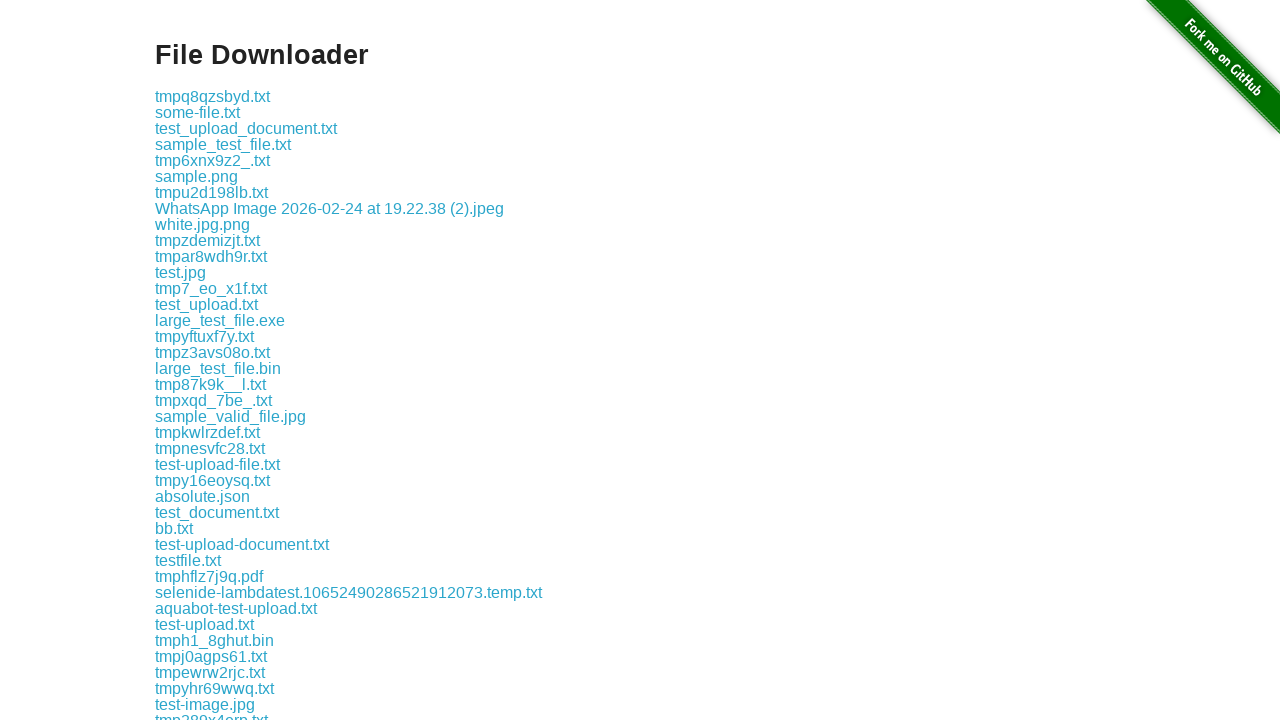

Download link 'some-file.txt' is visible and ready
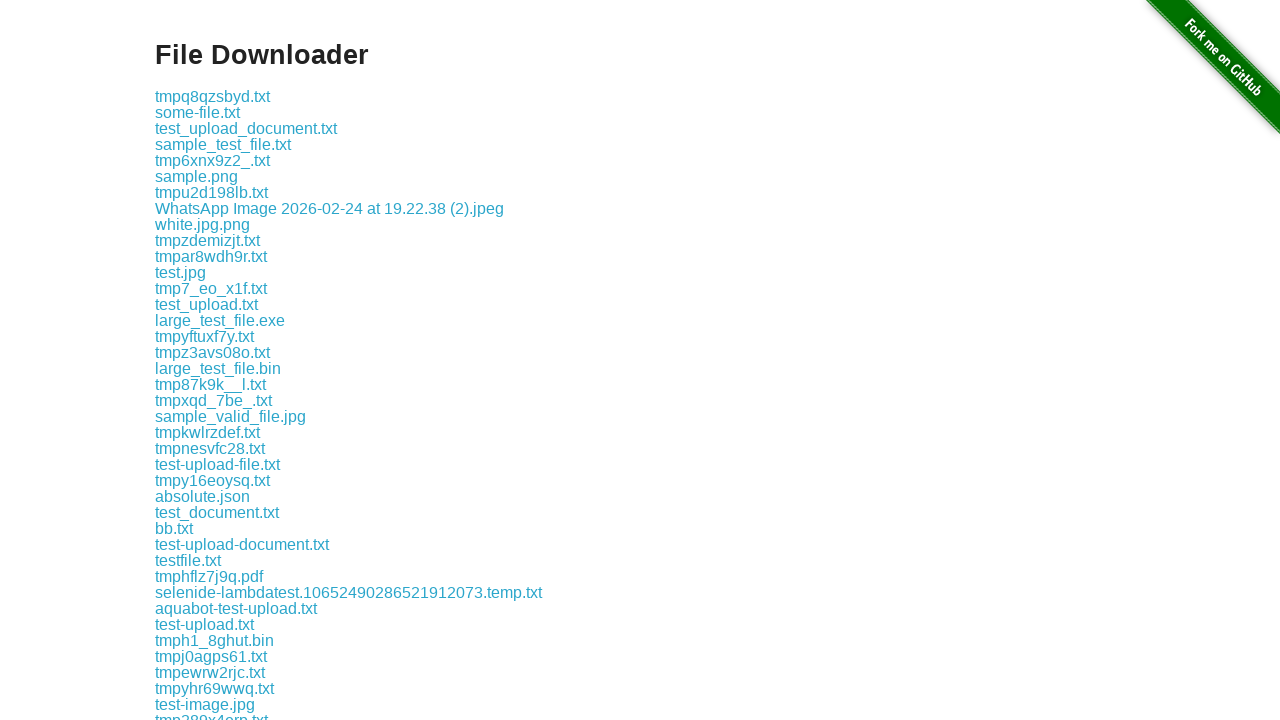

Clicked the download link for 'some-file.txt' at (198, 112) on a:has-text('some-file.txt')
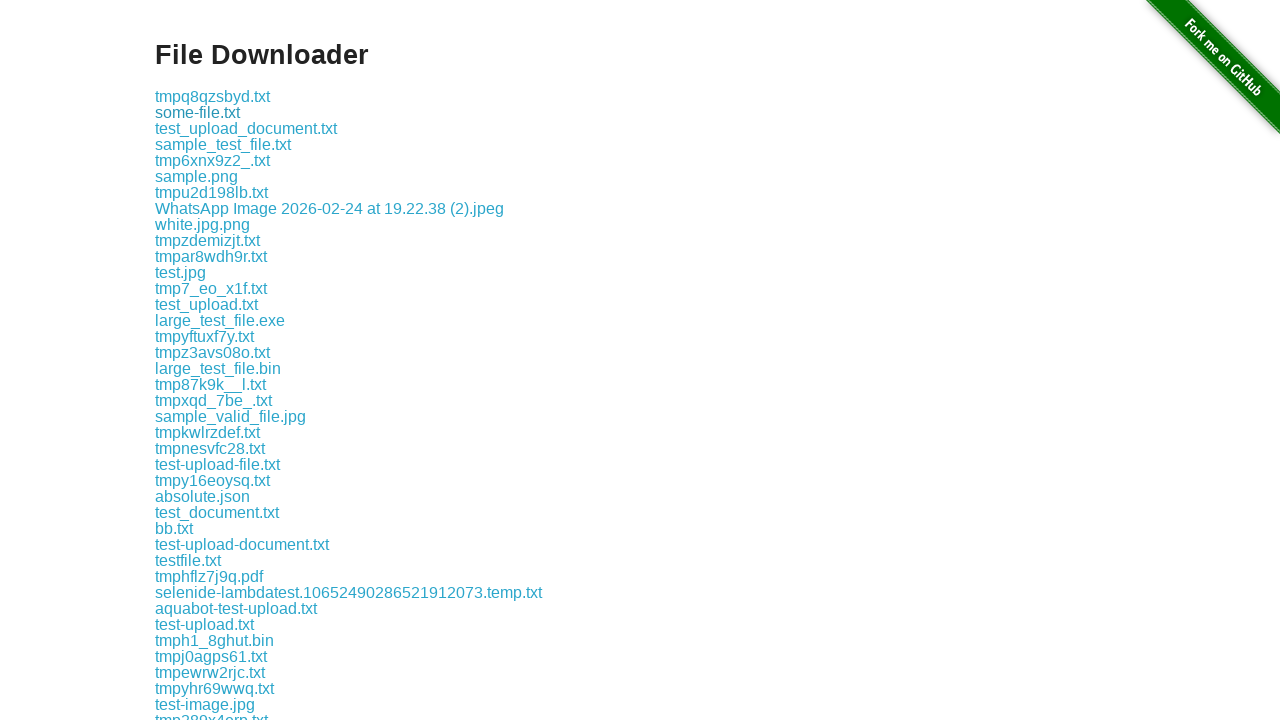

Waited 2 seconds for download to initiate
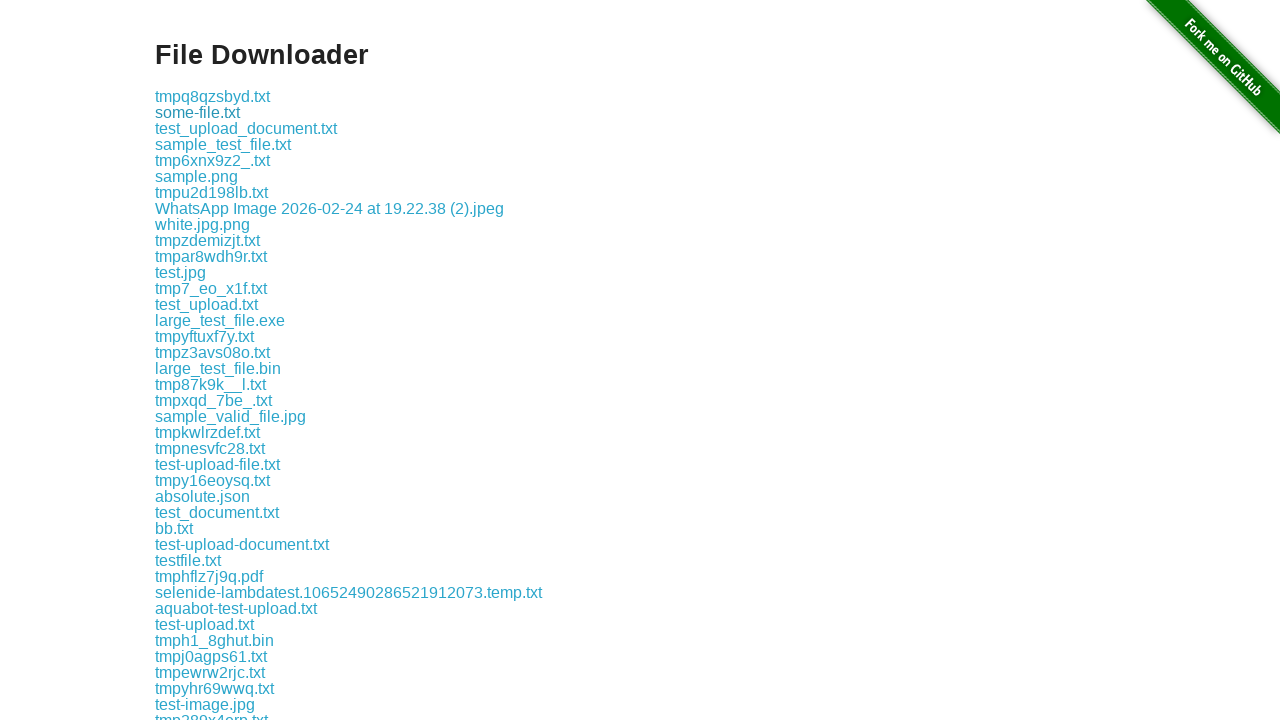

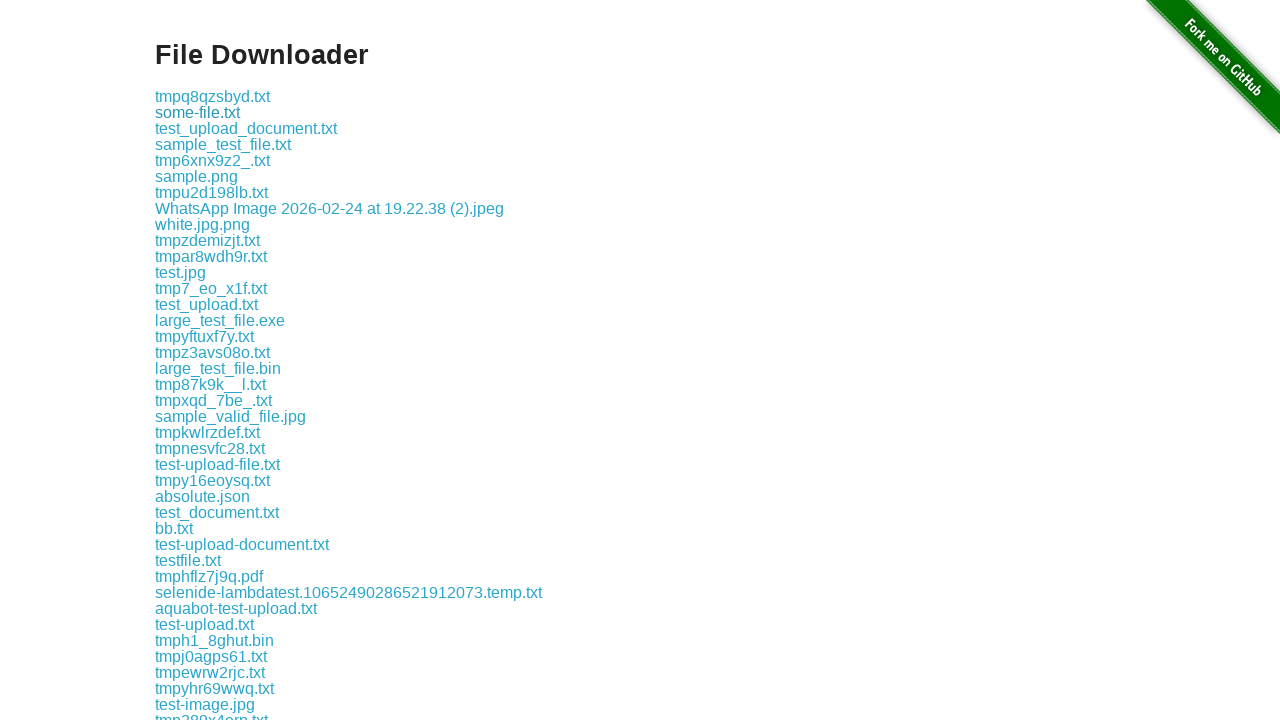